Tests mouse hover functionality by hovering over an element and clicking a revealed link

Starting URL: https://codenboxautomationlab.com/practice/

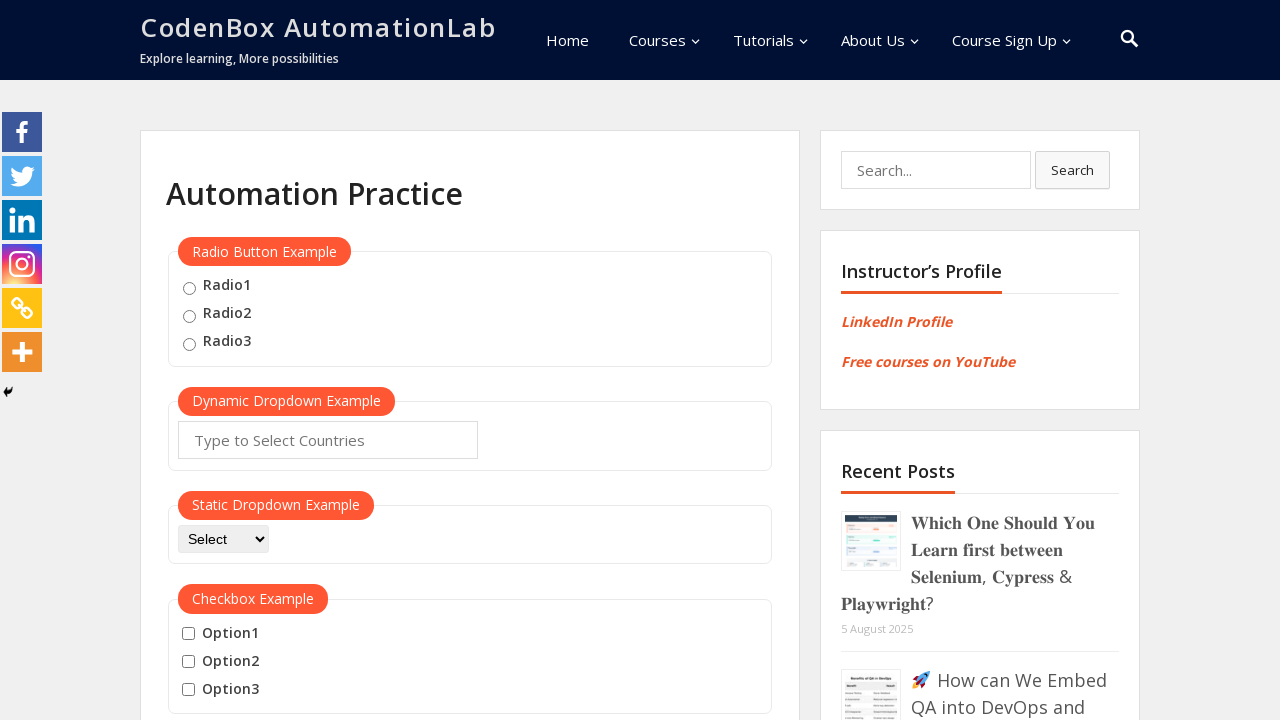

Scrolled page to mouse hover section
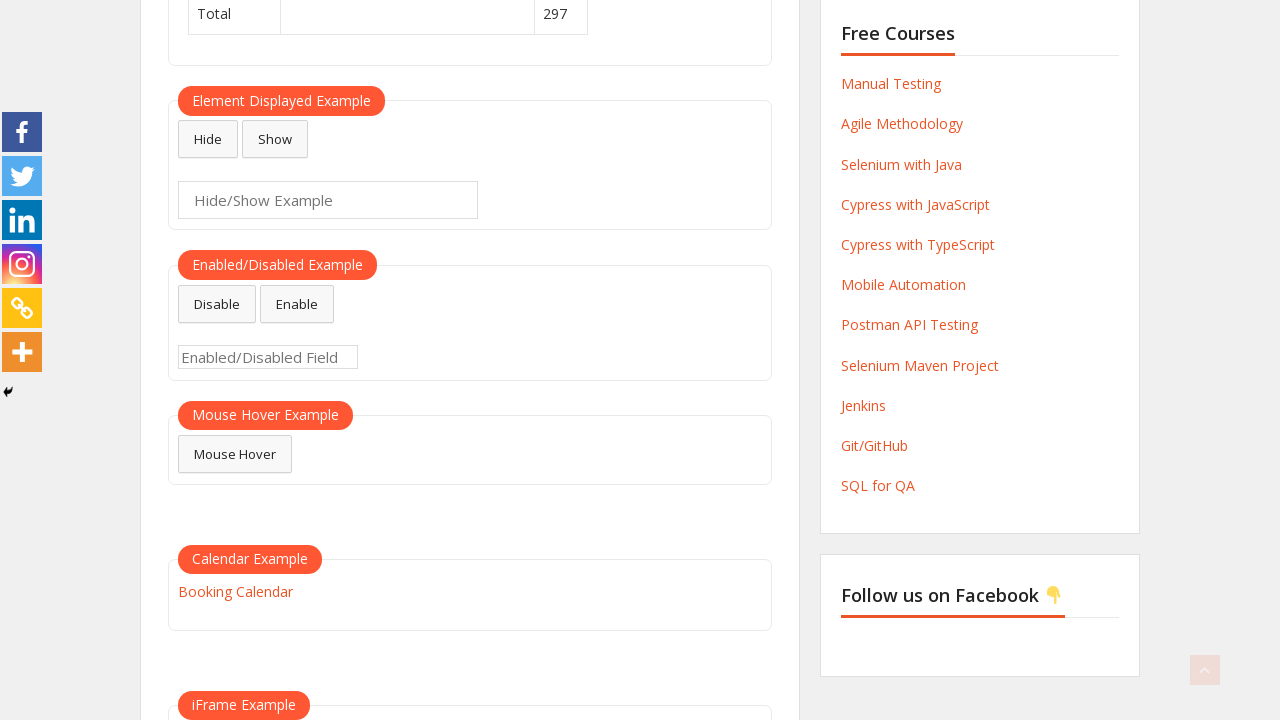

Waited 3 seconds for page to settle after scroll
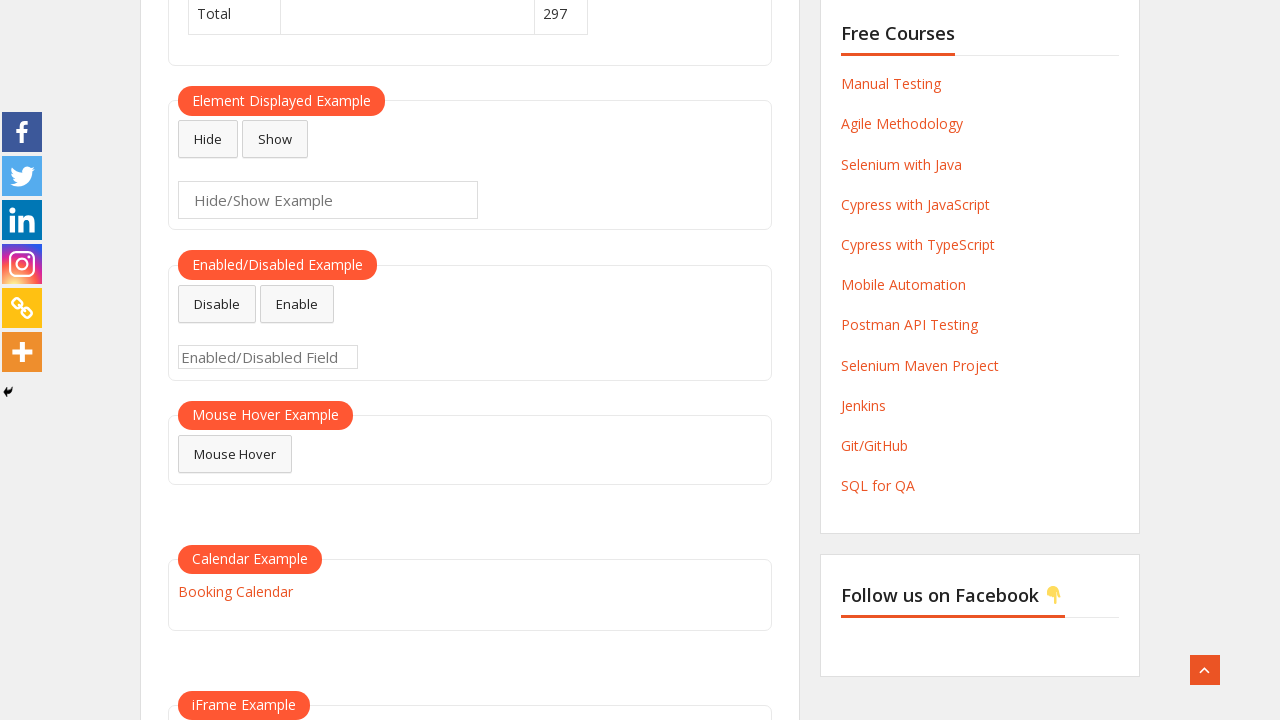

Hovered over mouse hover element at (235, 454) on #mousehover
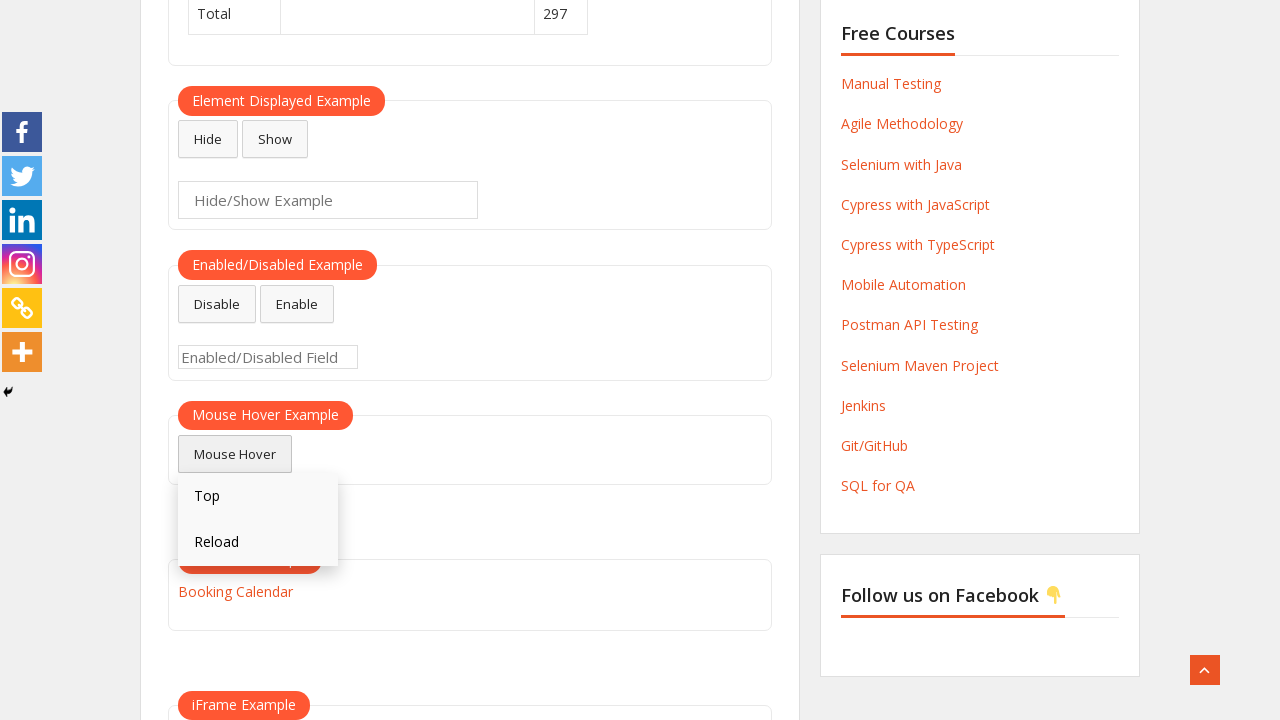

Waited 3 seconds for hidden link to appear
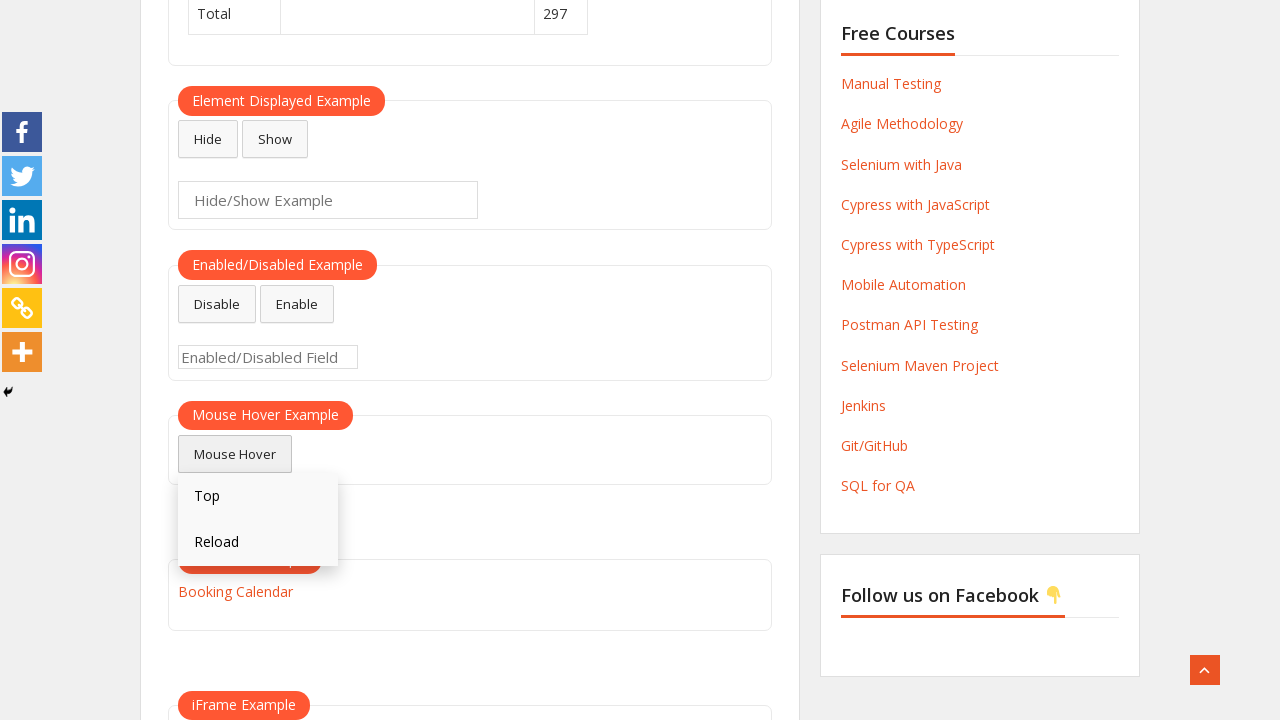

Clicked the Reload link revealed by mouse hover at (258, 543) on text=Reload
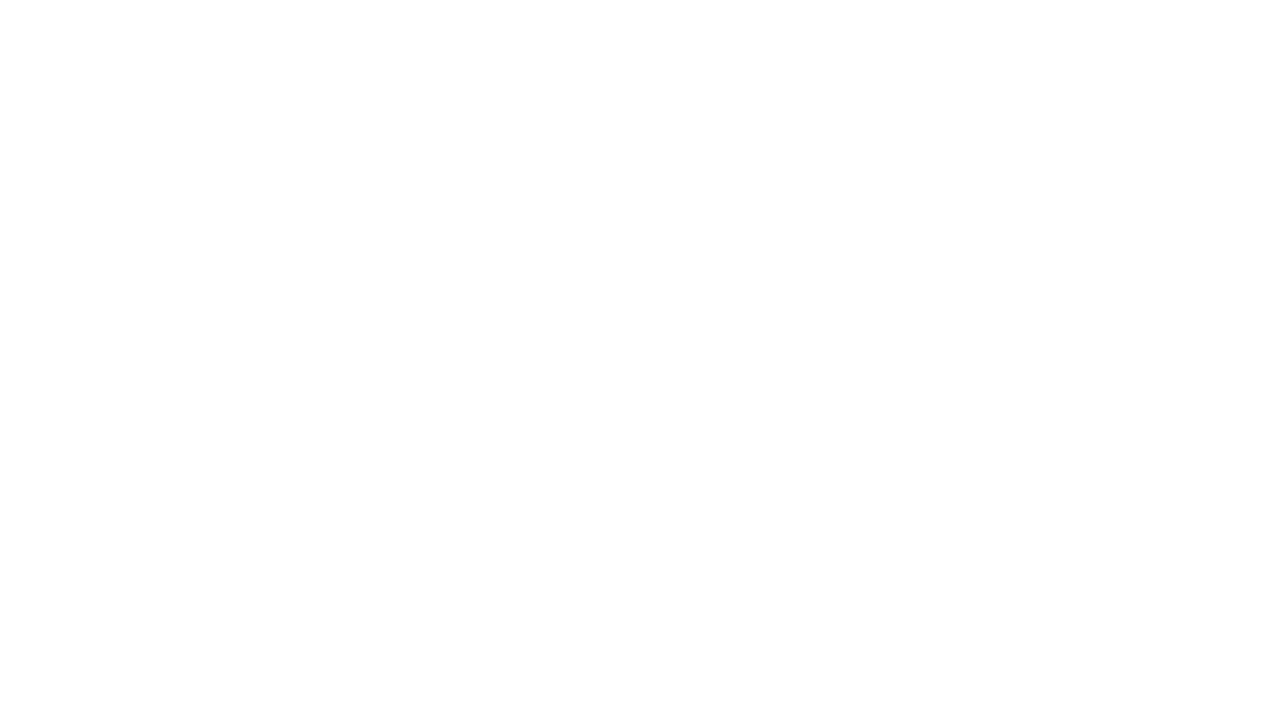

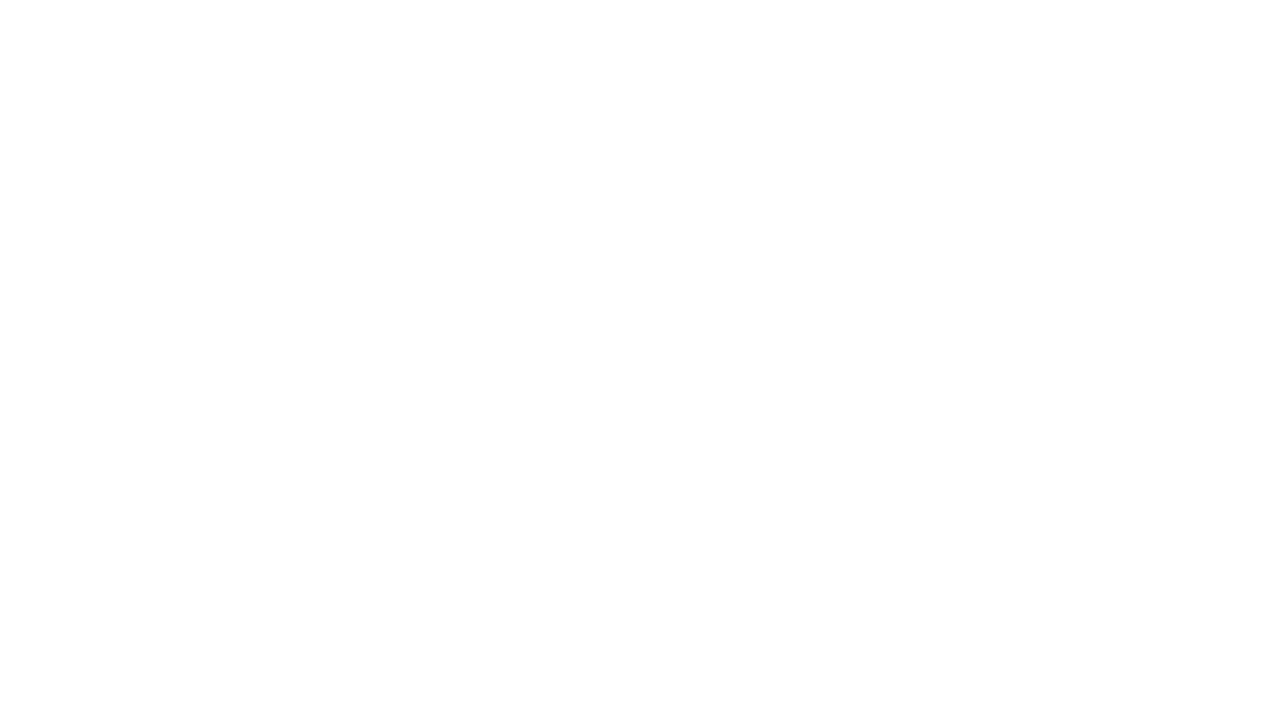